Tests complete form submission with all fields filled with valid data

Starting URL: https://cac-tat.s3.eu-central-1.amazonaws.com/index.html

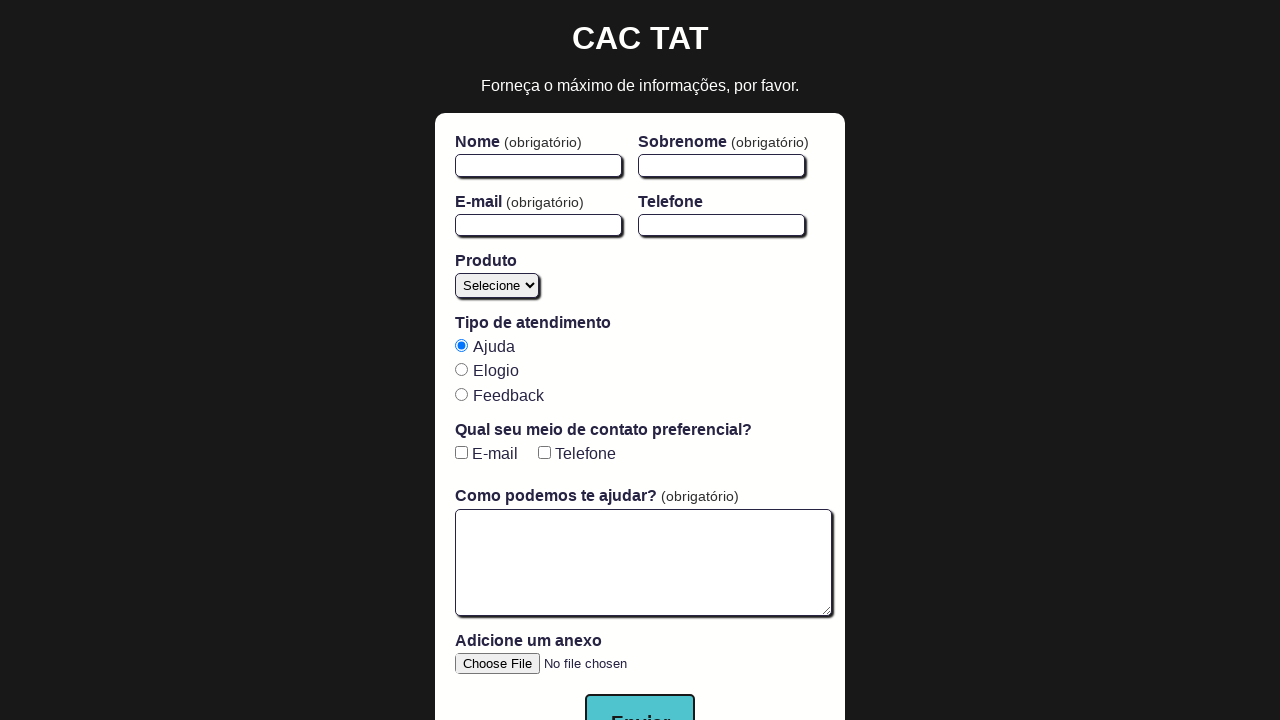

Filled first name field with 'Maria' on #firstName
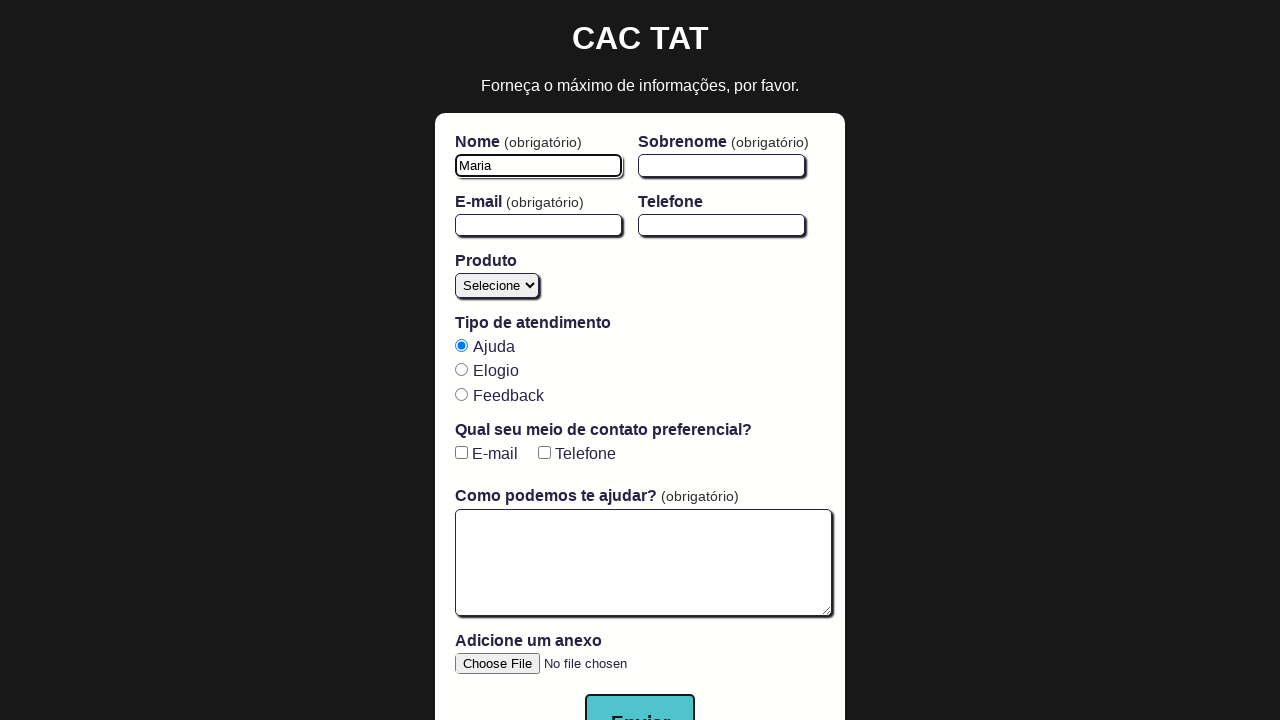

Filled last name field with 'Santos' on #lastName
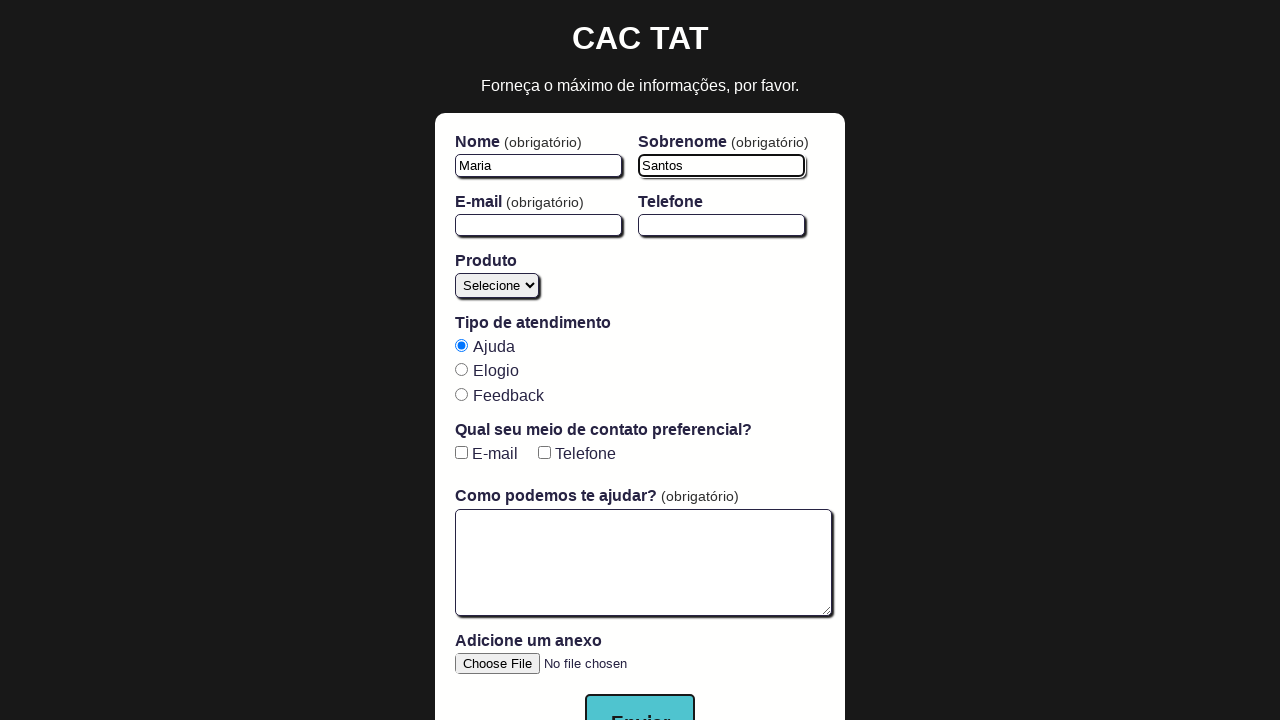

Filled email field with 'maria.santos@email.com' on #email
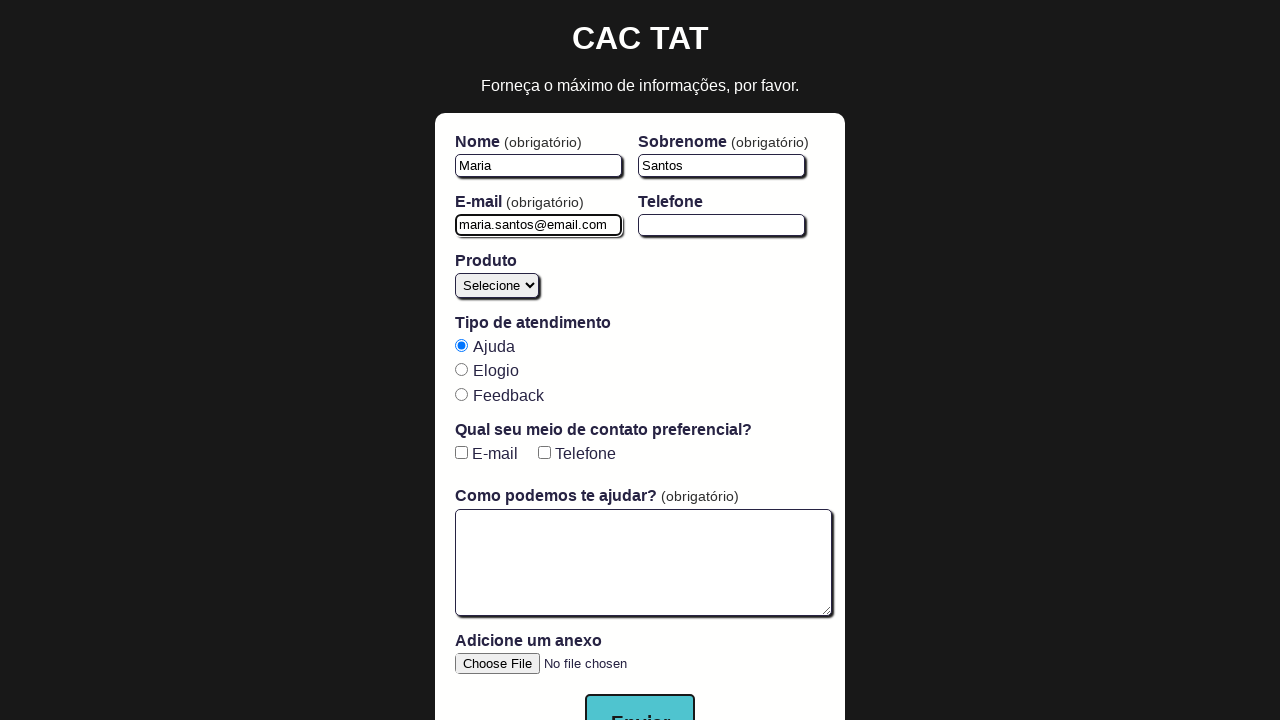

Filled phone field with '11999888777' on #phone
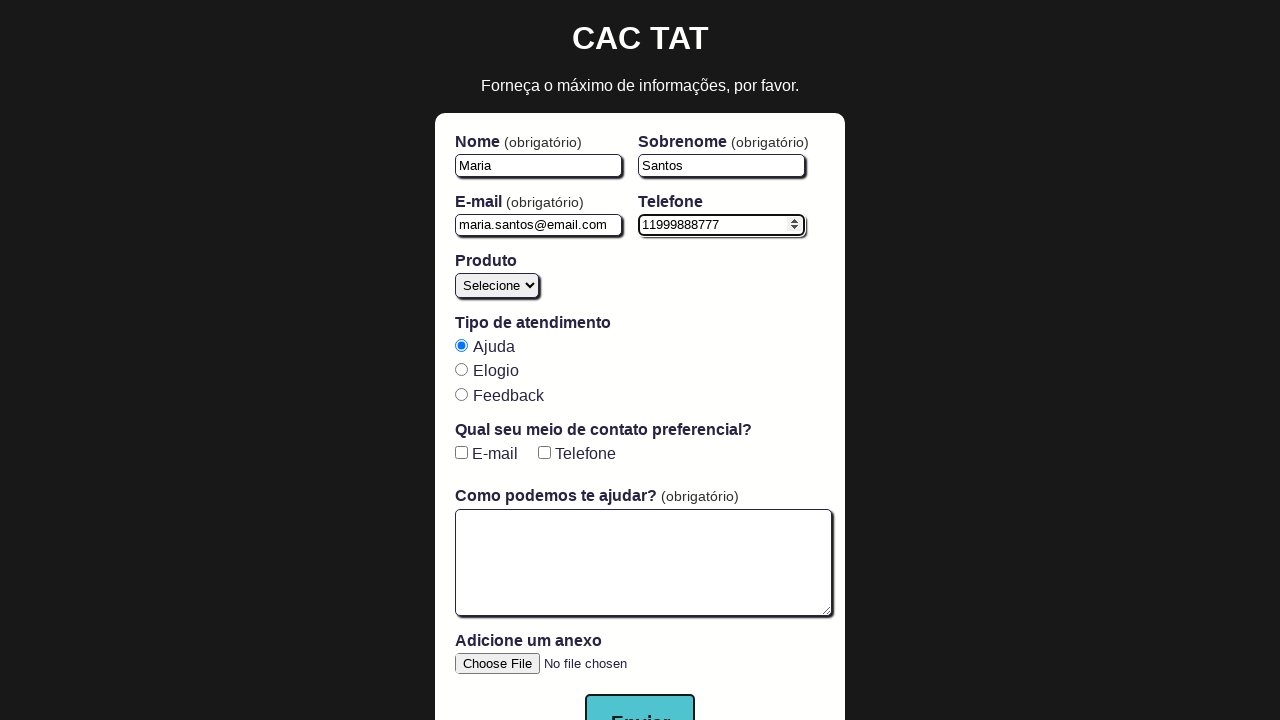

Selected 'Cursos' from product dropdown on #product
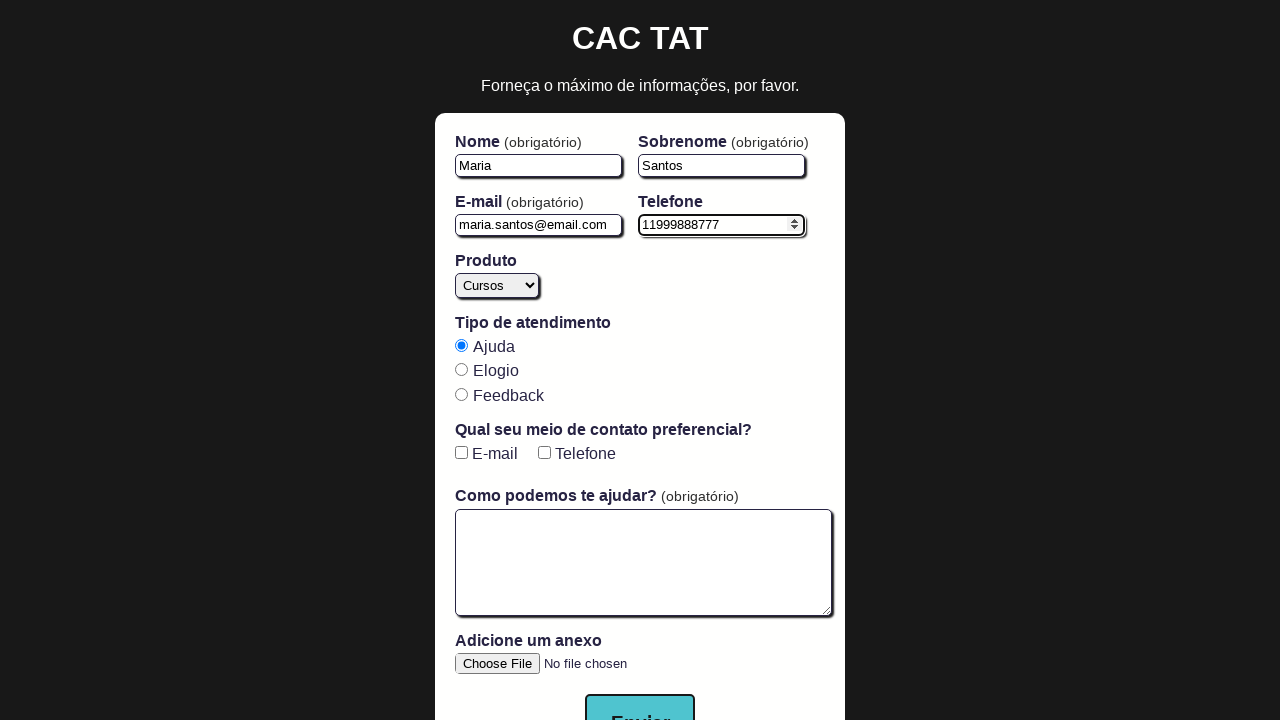

Selected 'Elogio' service type option at (461, 370) on input[name='atendimento-tat'][value='elogio']
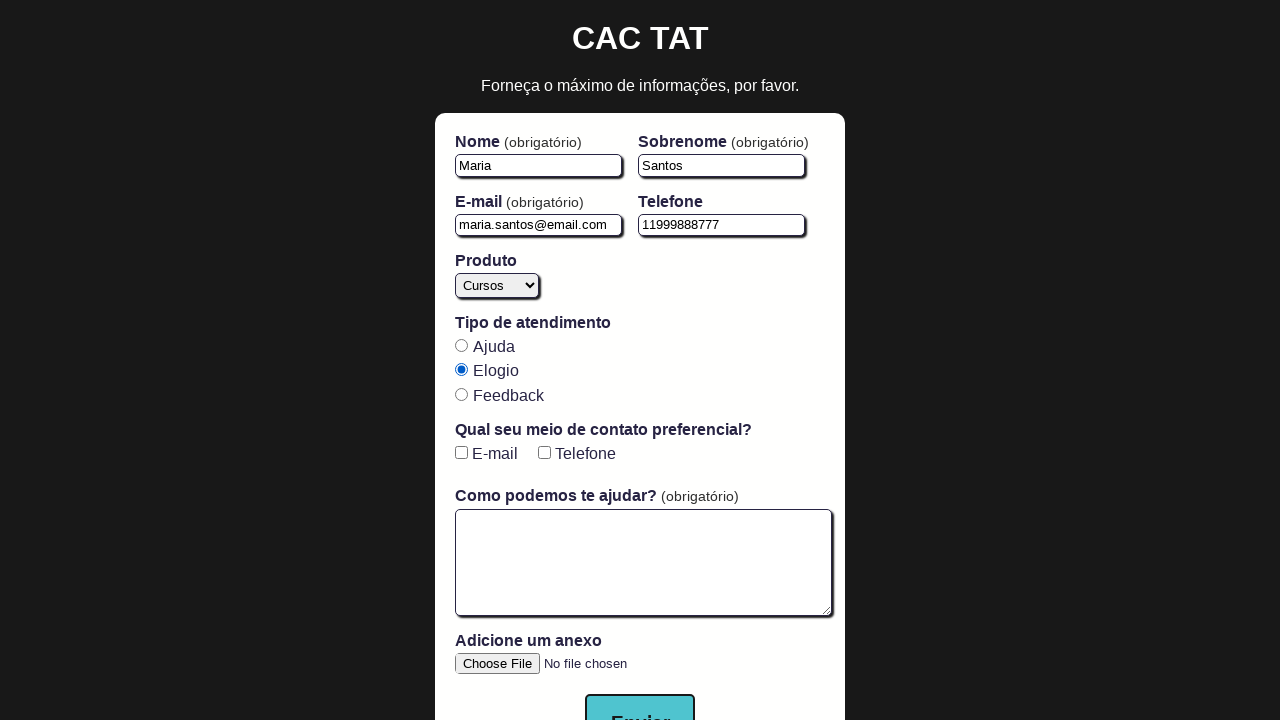

Checked email contact preference checkbox at (461, 453) on #email-checkbox
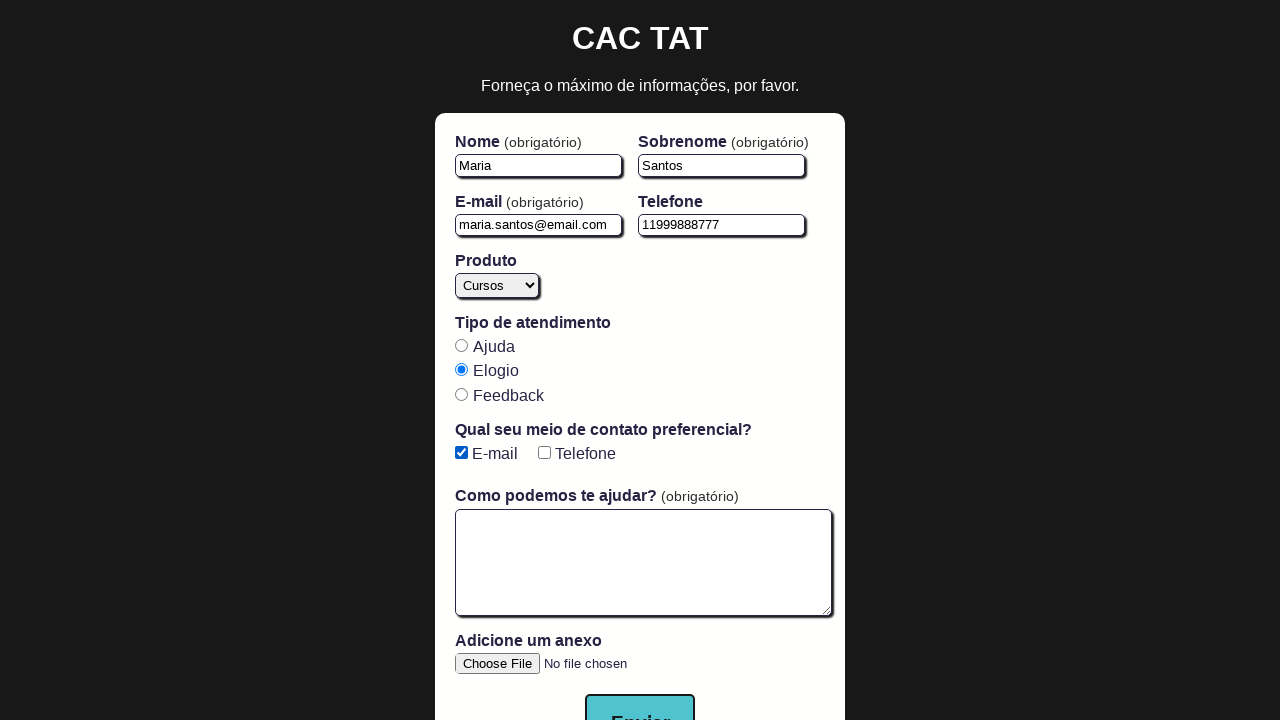

Checked phone contact preference checkbox at (544, 453) on #phone-checkbox
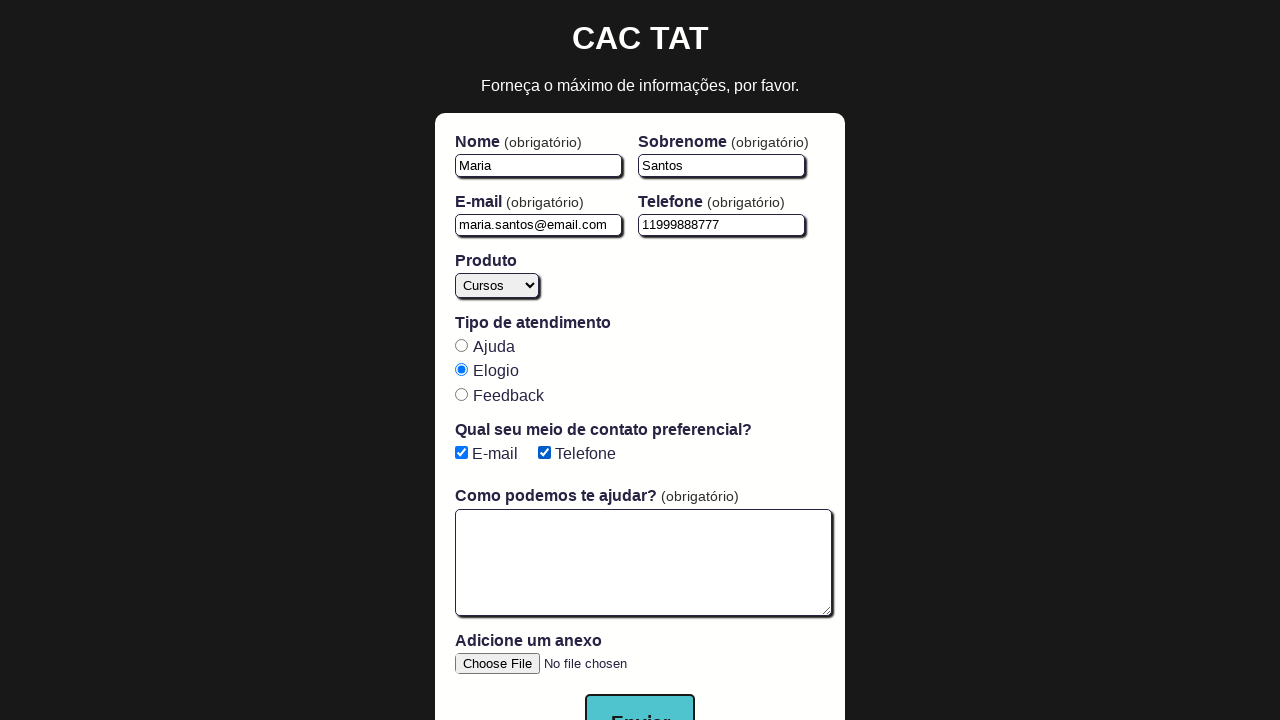

Filled text area with praise message about course quality on #open-text-area
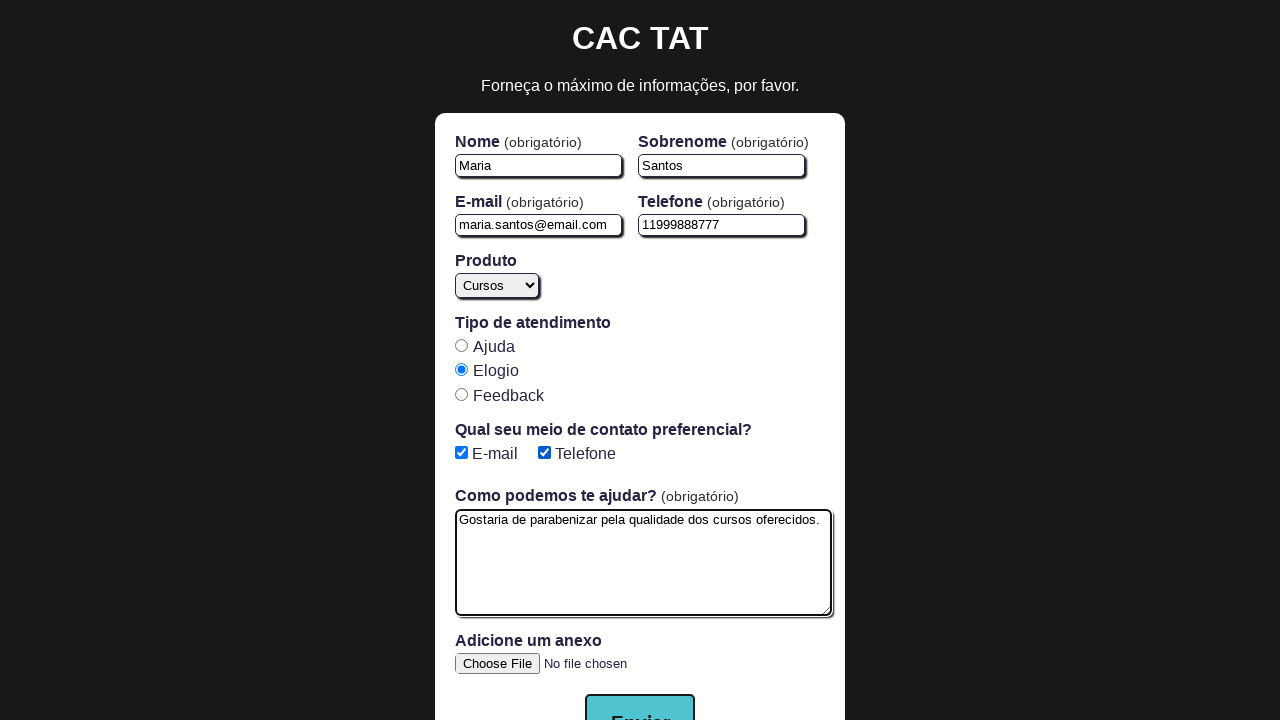

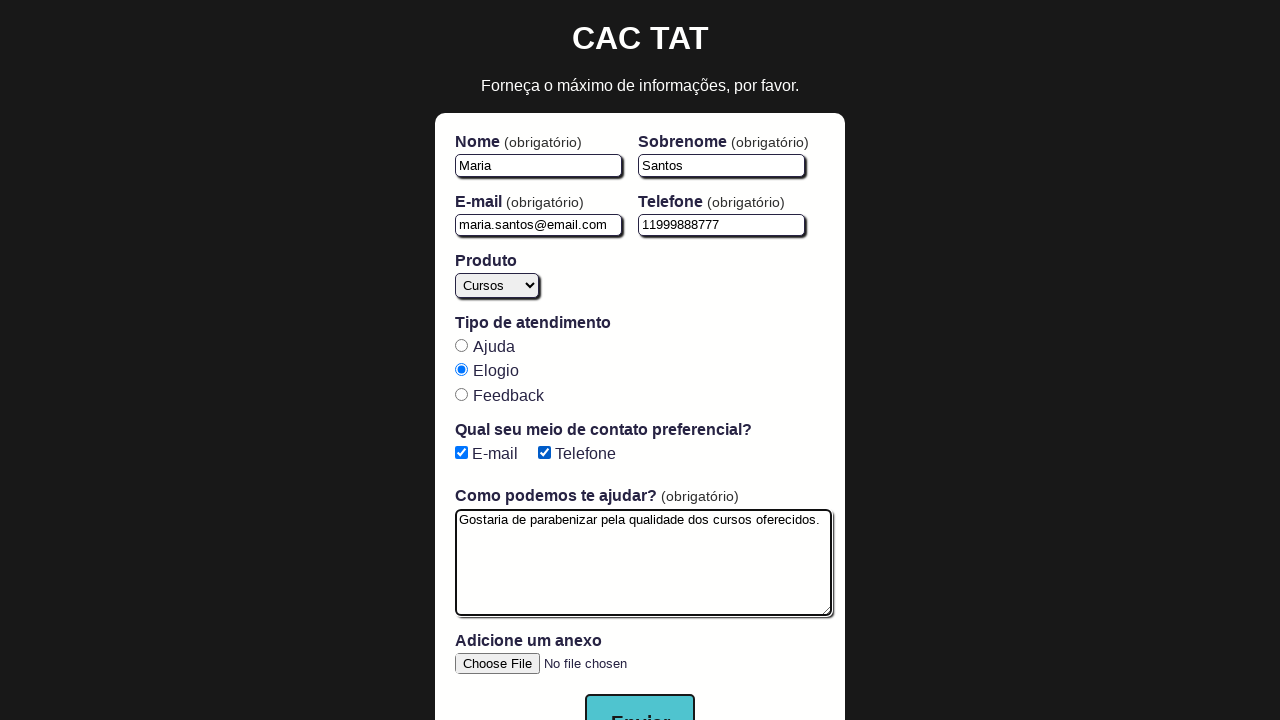